Tests window handling functionality by opening a new window, switching between windows, and verifying content in each window

Starting URL: https://the-internet.herokuapp.com/windows

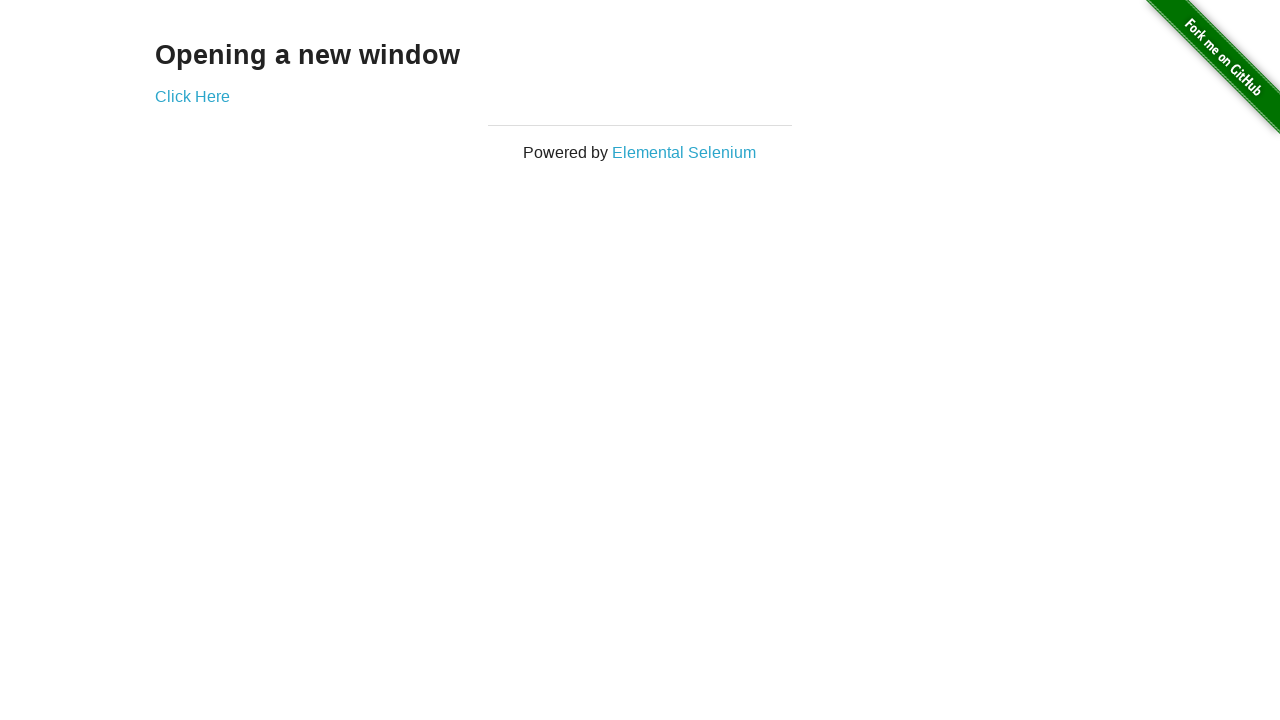

Verified 'Opening a new window' heading text on first page
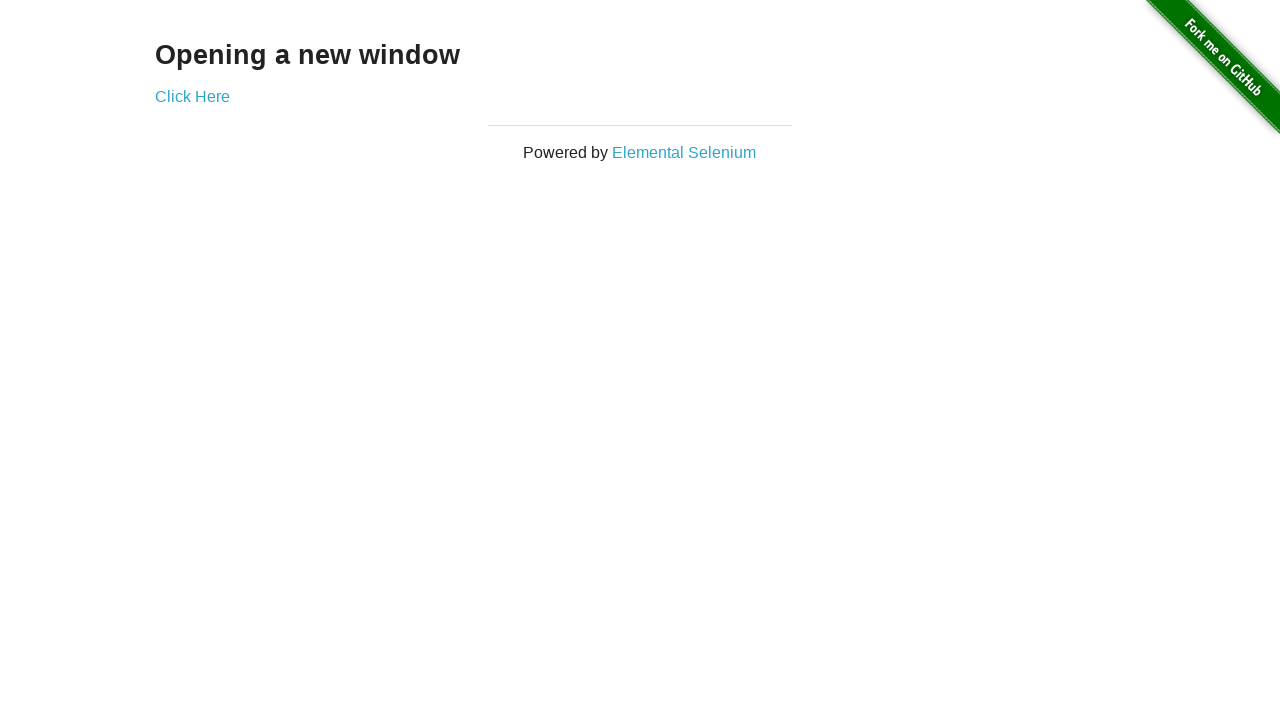

Verified first page title is 'The Internet'
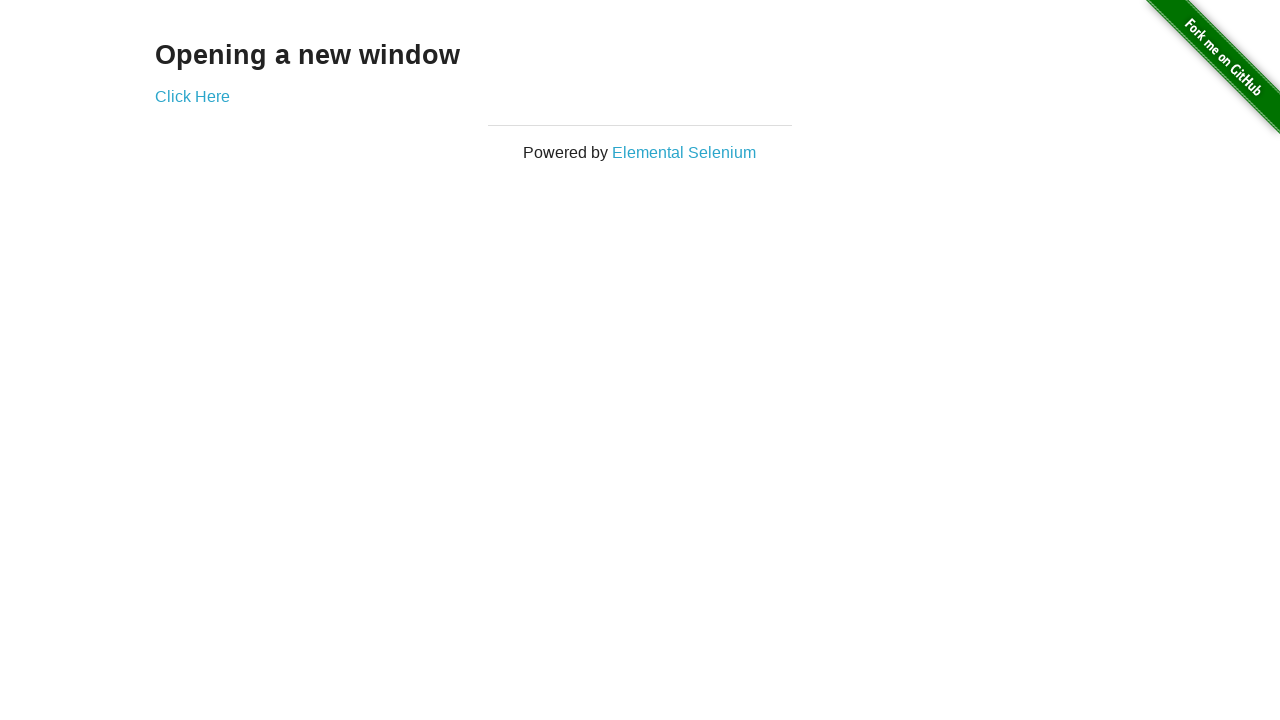

Clicked 'Click Here' link to open new window at (192, 96) on (//*[@target='_blank'])[1]
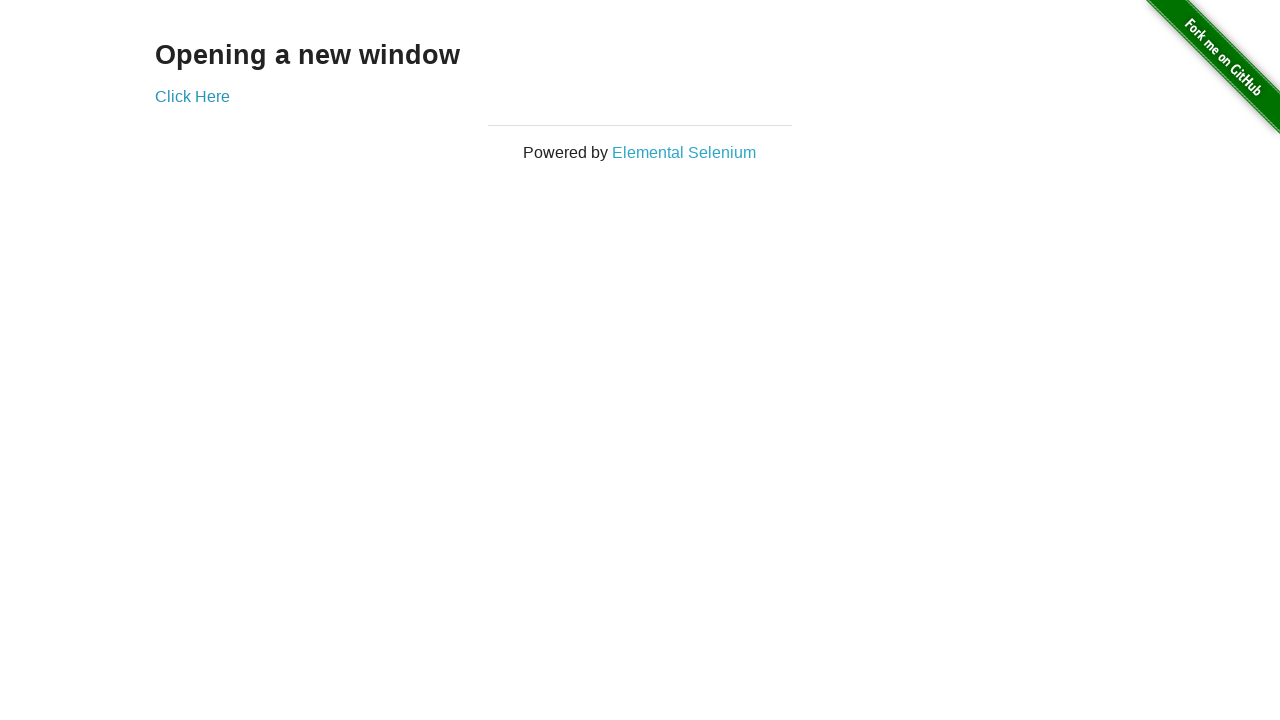

New page loaded and ready
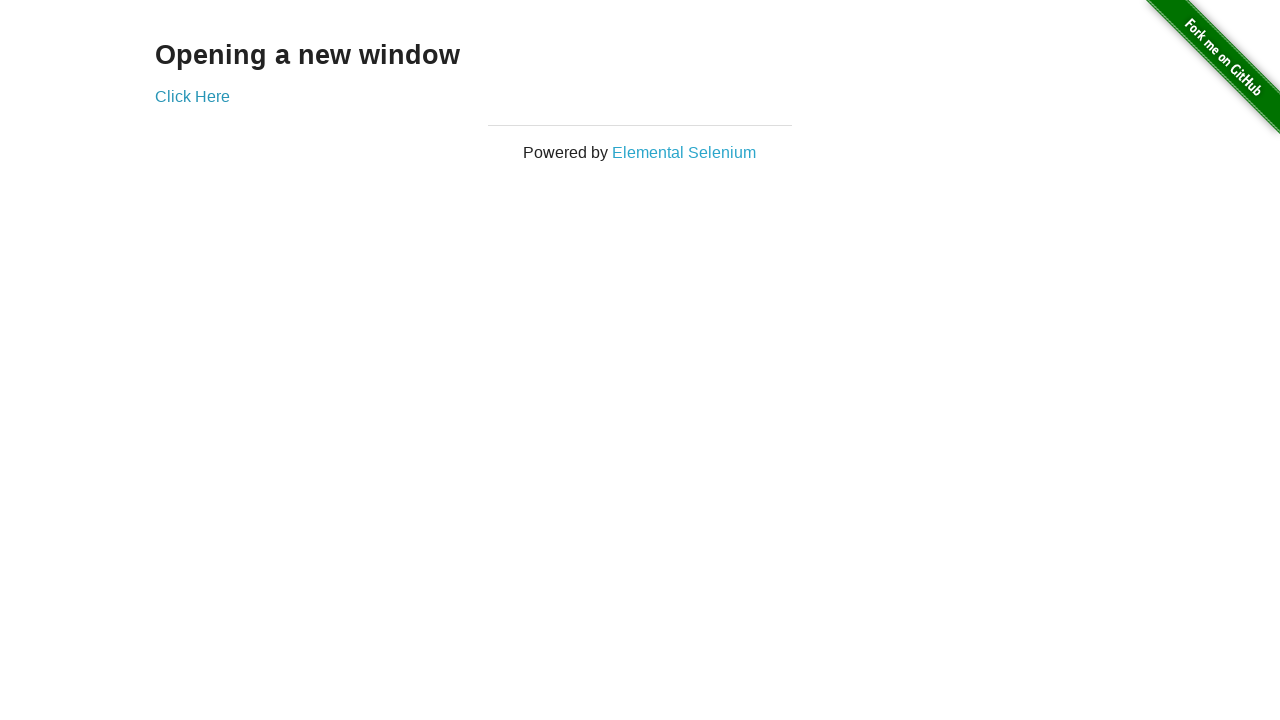

Verified new window title is 'New Window'
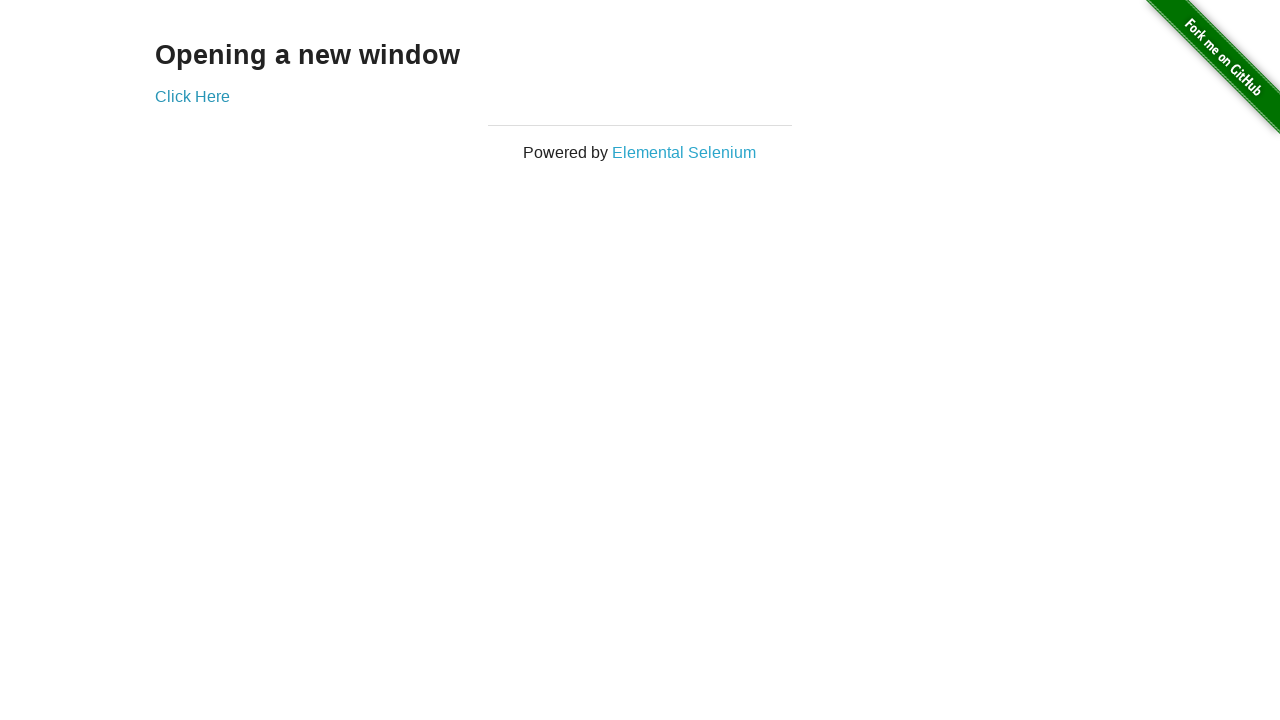

Verified 'New Window' heading text in new window
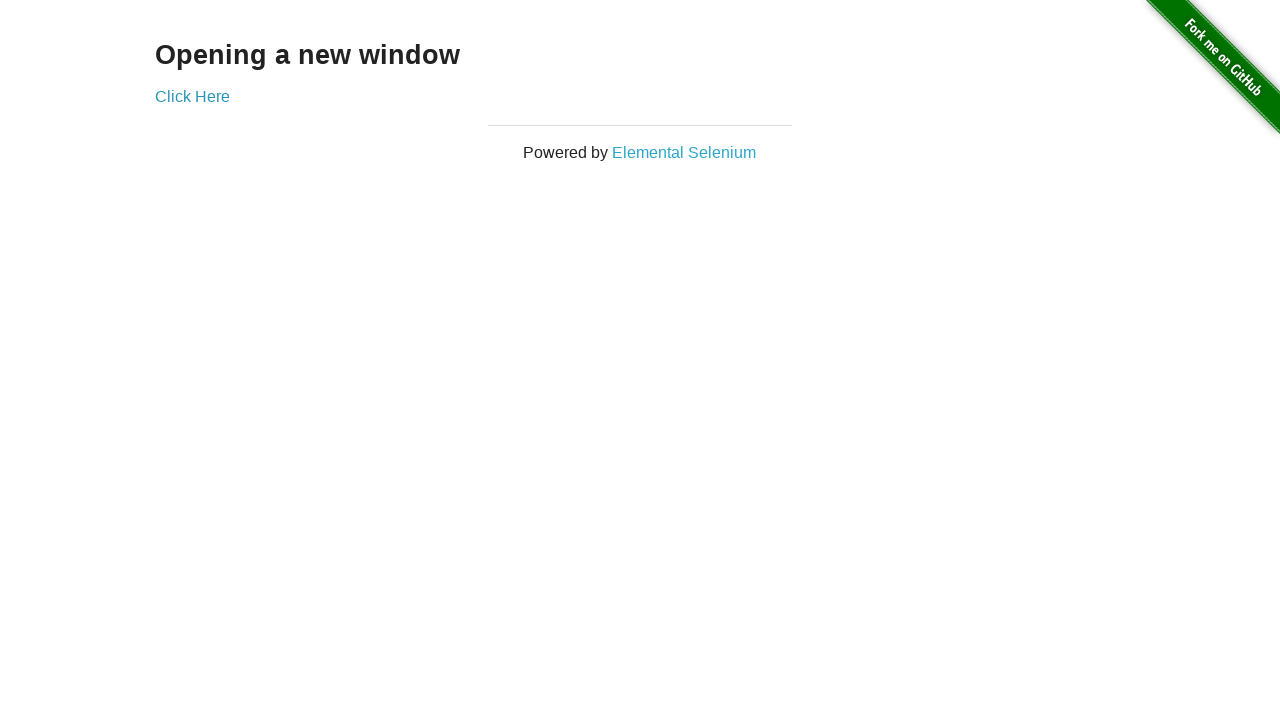

Switched back to first window
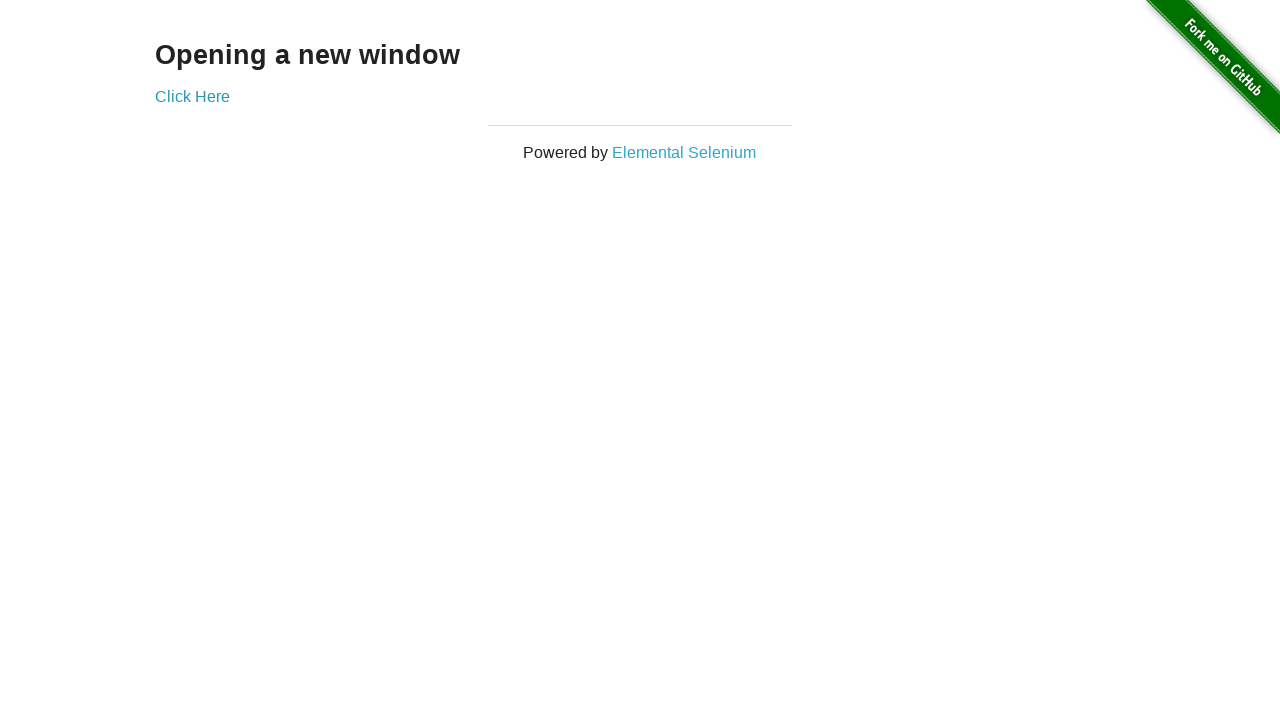

Verified first window title is still 'The Internet'
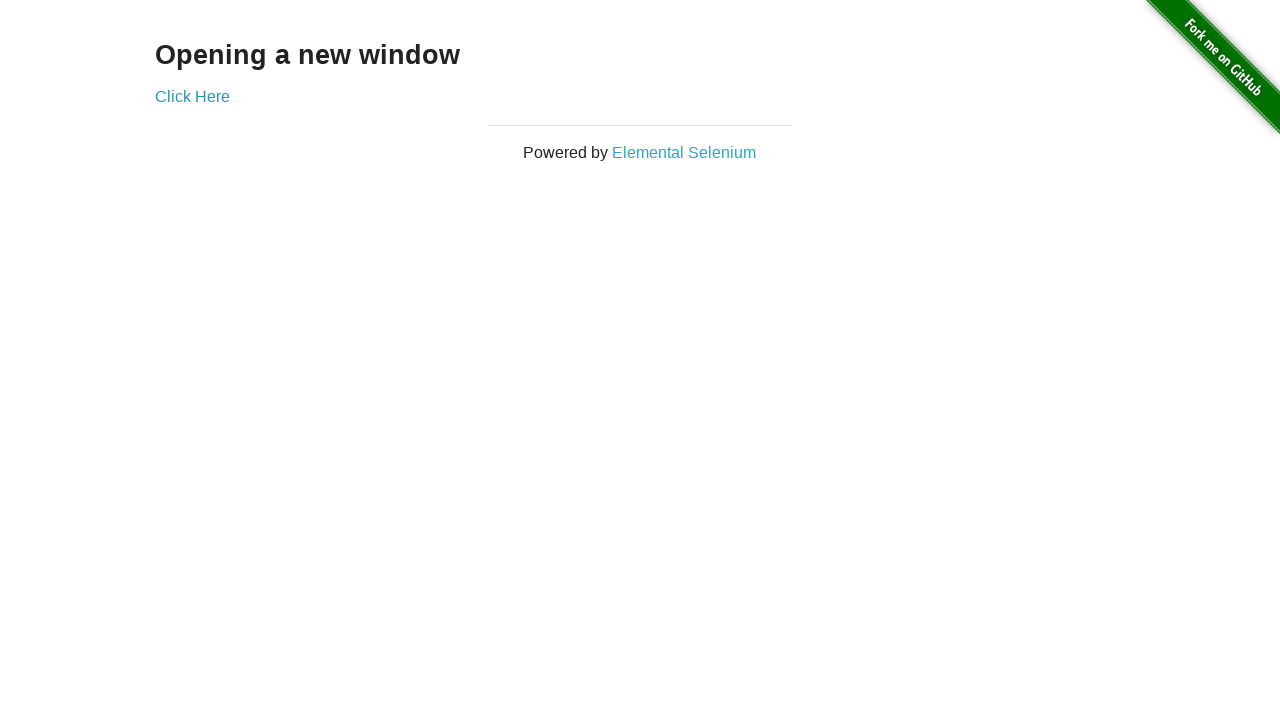

Switched to second window
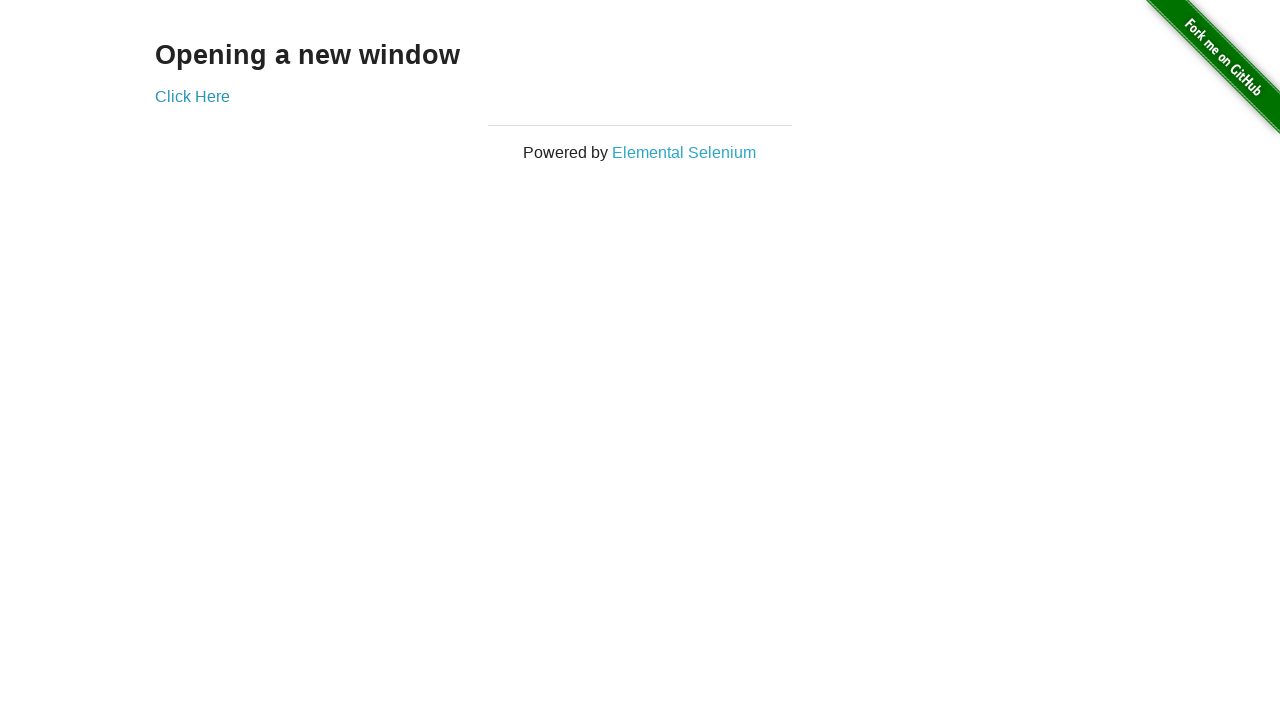

Switched back to first window again
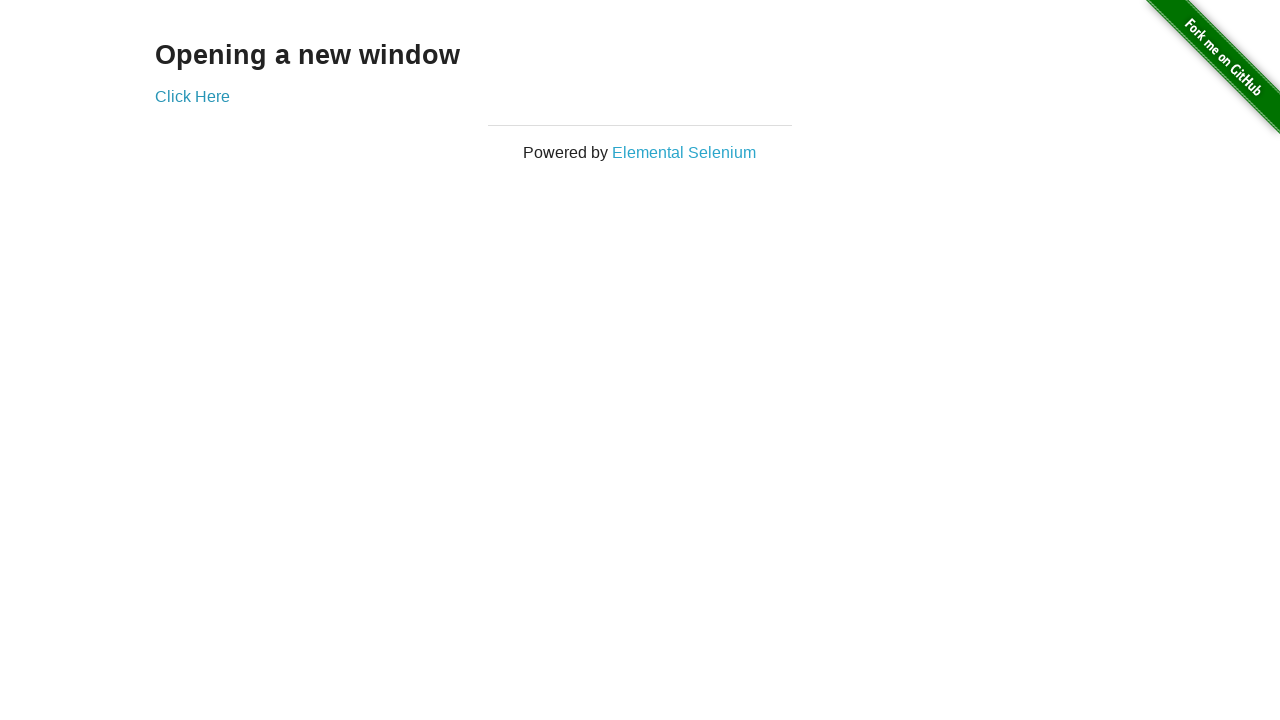

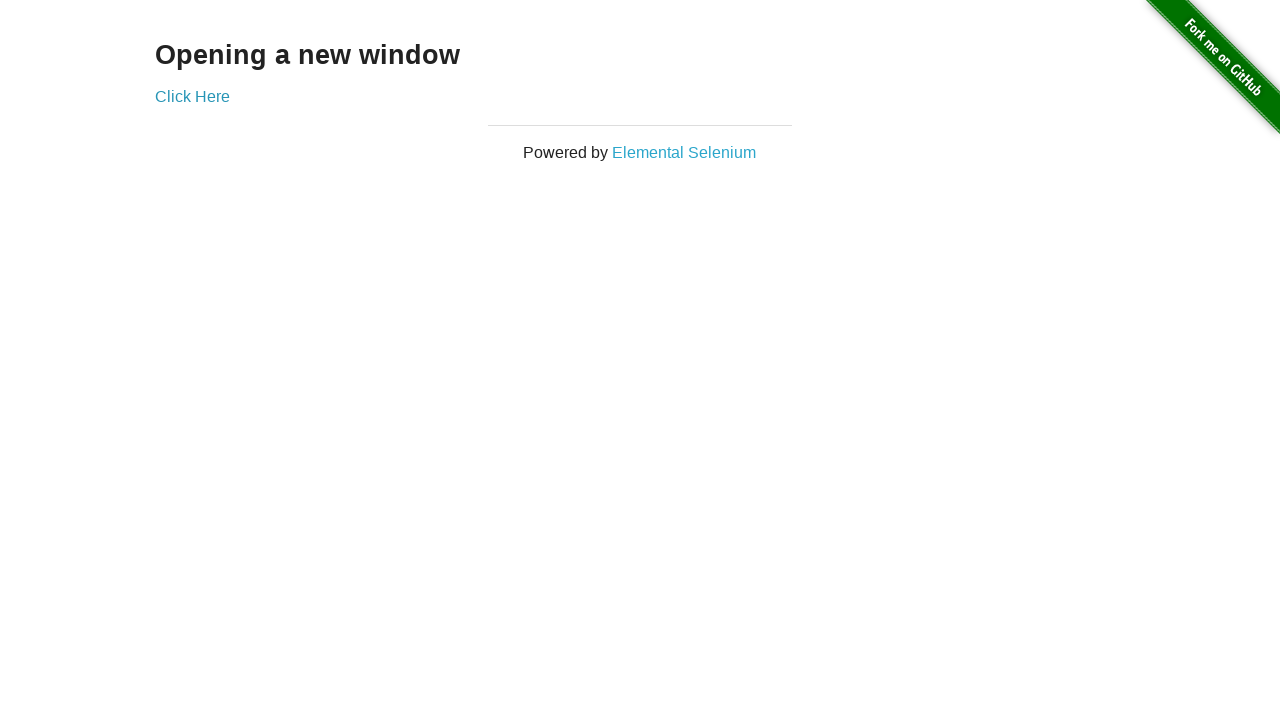